Tests that an unsaved change to an employee's name doesn't persist when navigating away and back to the employee record

Starting URL: https://devmountain-qa.github.io/employee-manager/1.2_Version/index.html

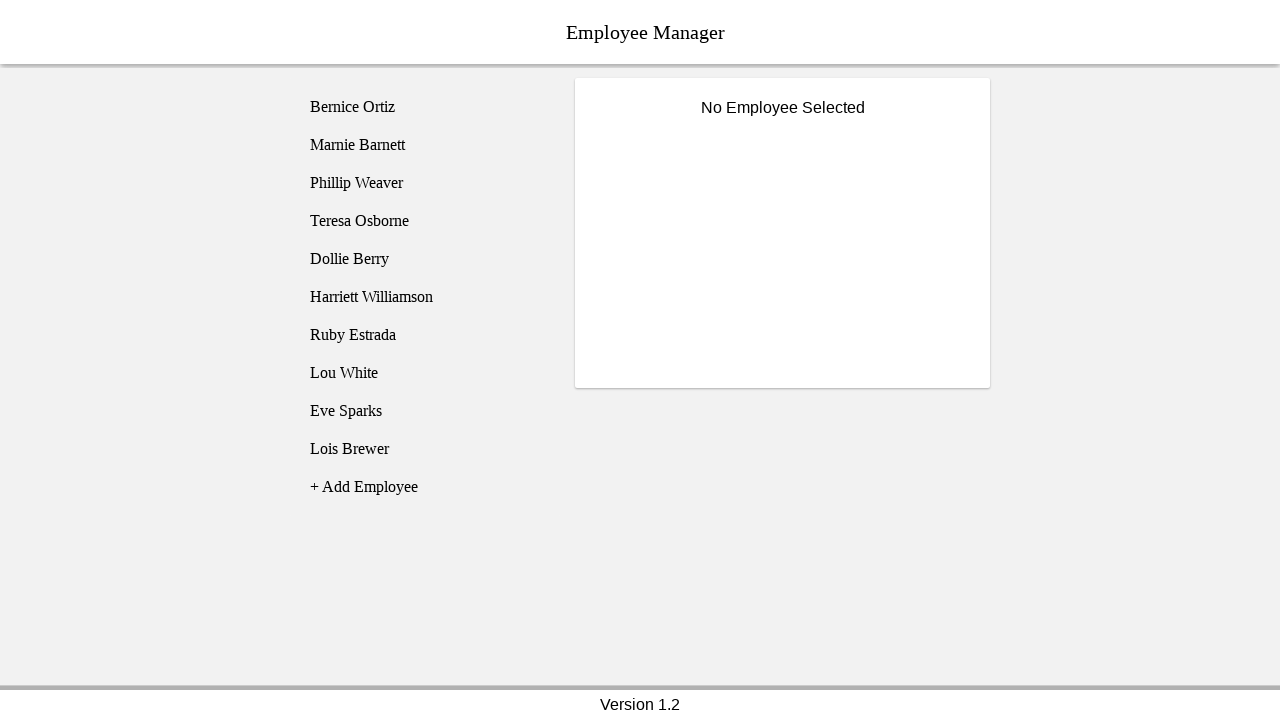

Clicked on Bernice Ortiz employee at (425, 107) on [name='employee1']
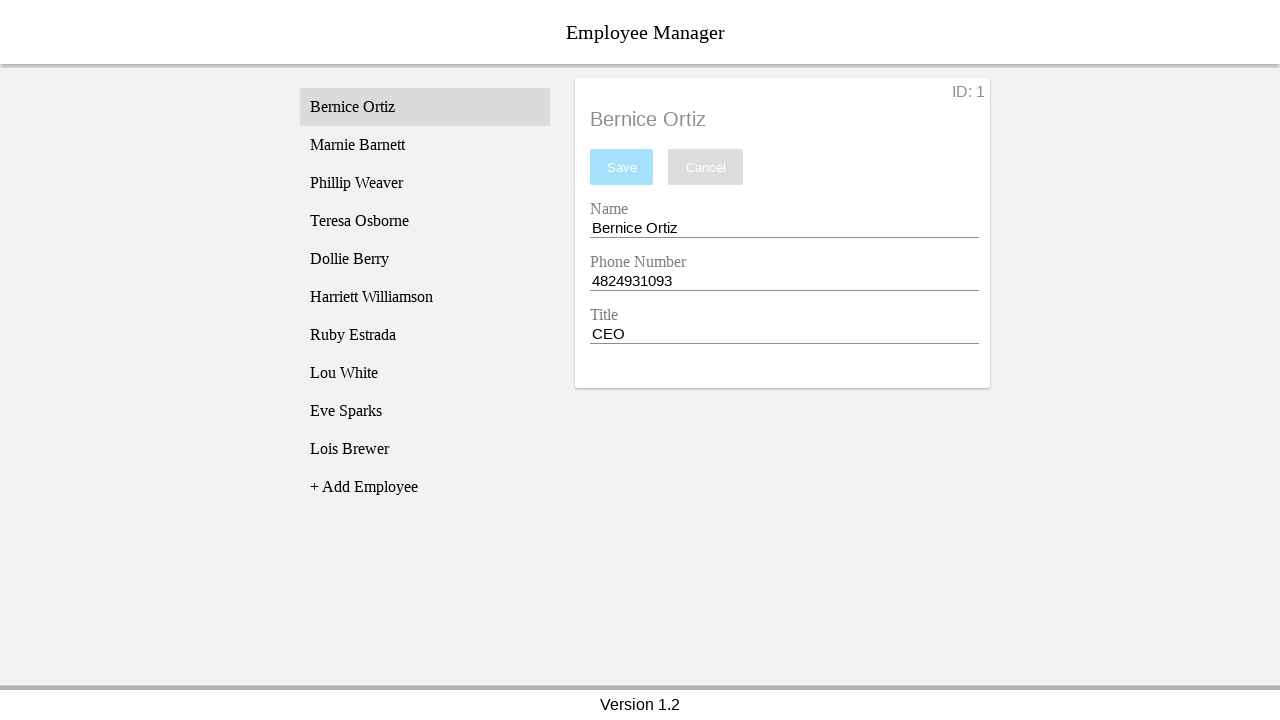

Name entry field became visible
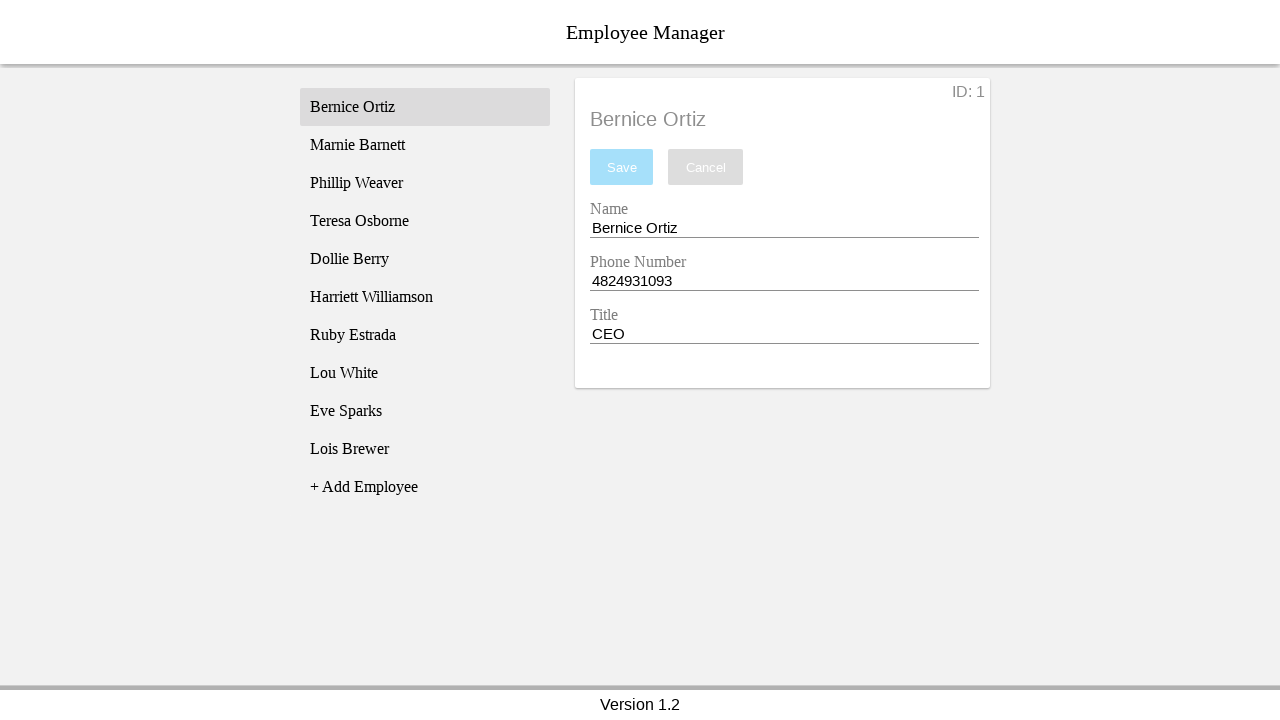

Filled name field with 'Test Name' without saving on [name='nameEntry']
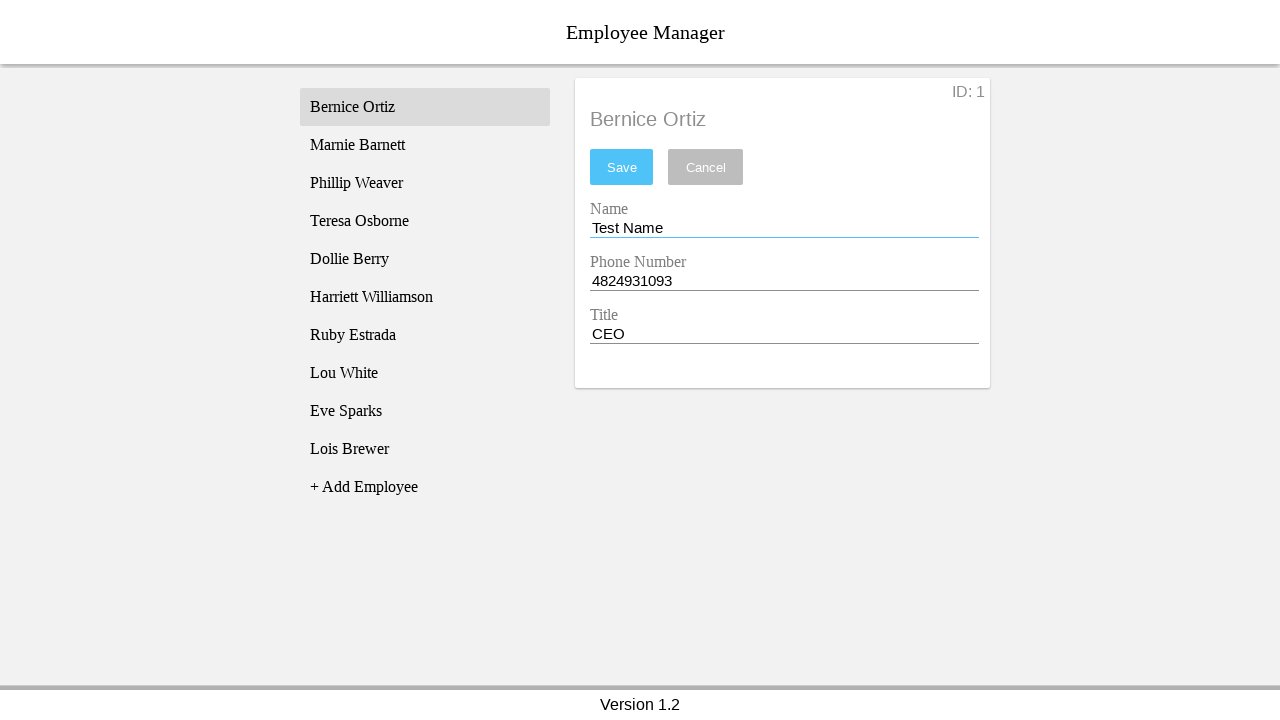

Clicked on Phillip Weaver employee to navigate away at (425, 183) on [name='employee3']
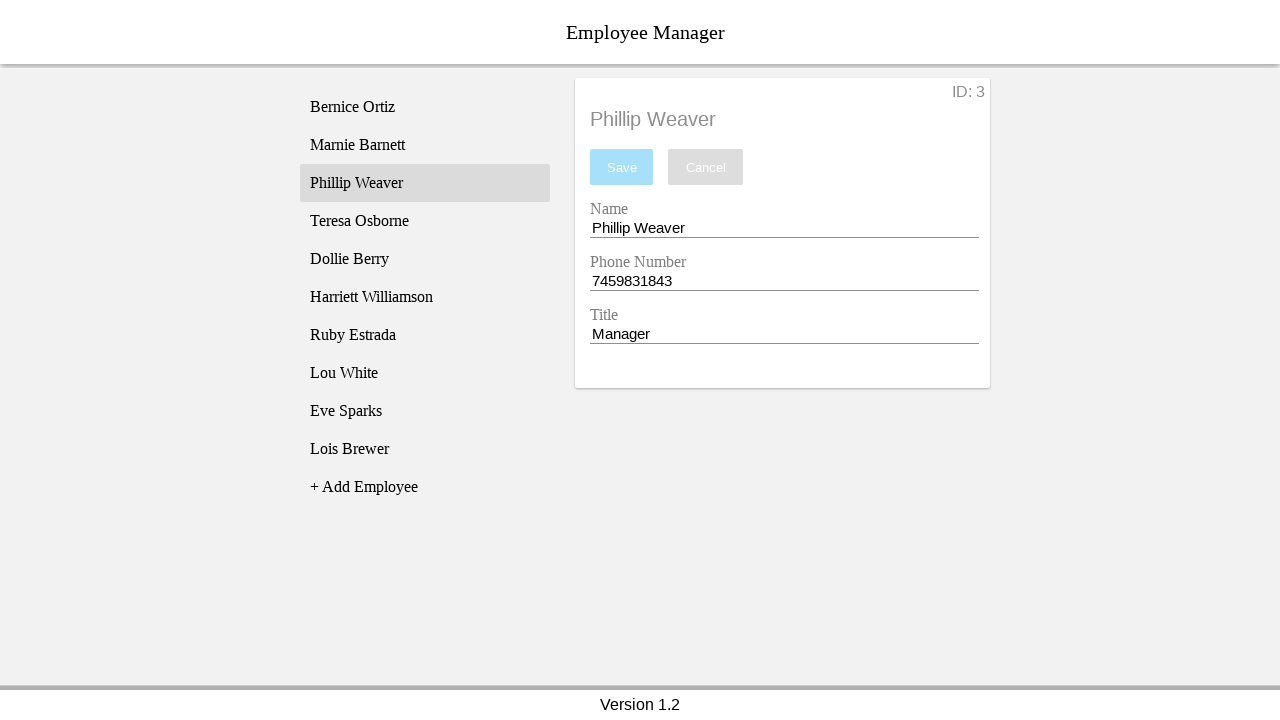

Phillip Weaver's record loaded
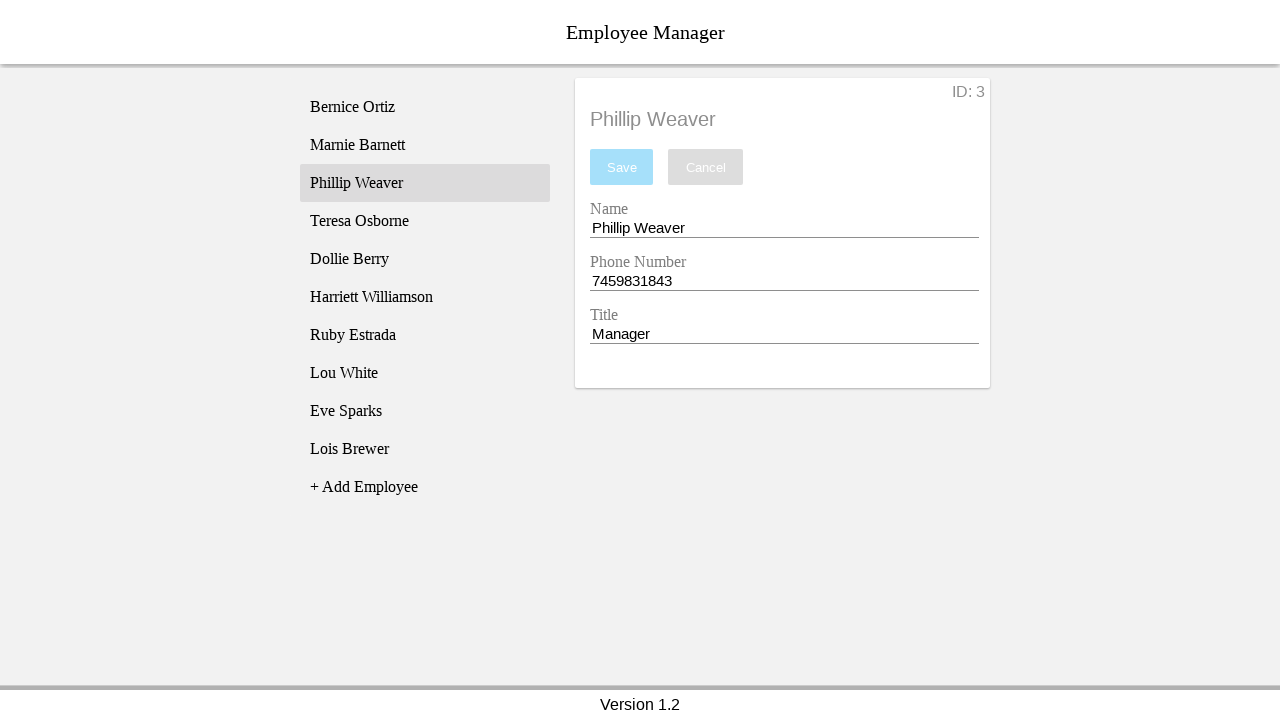

Clicked back on Bernice Ortiz employee at (425, 107) on [name='employee1']
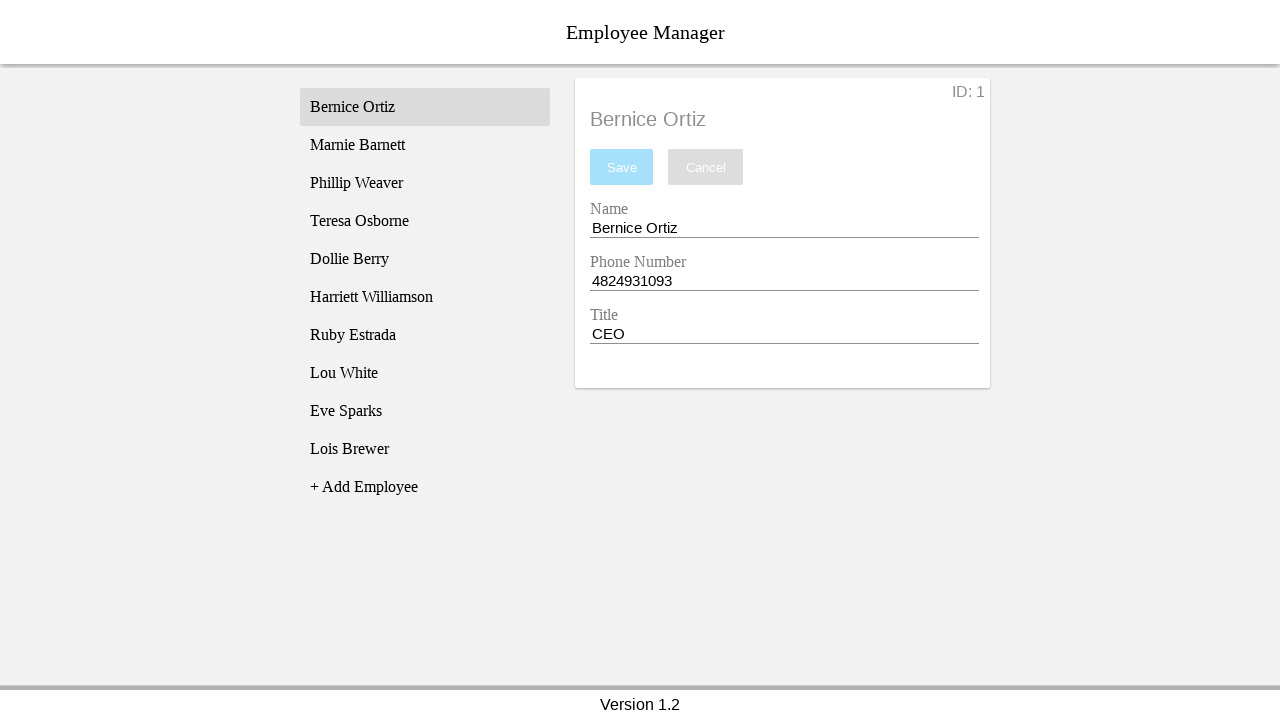

Bernice Ortiz's record loaded with original name (unsaved change did not persist)
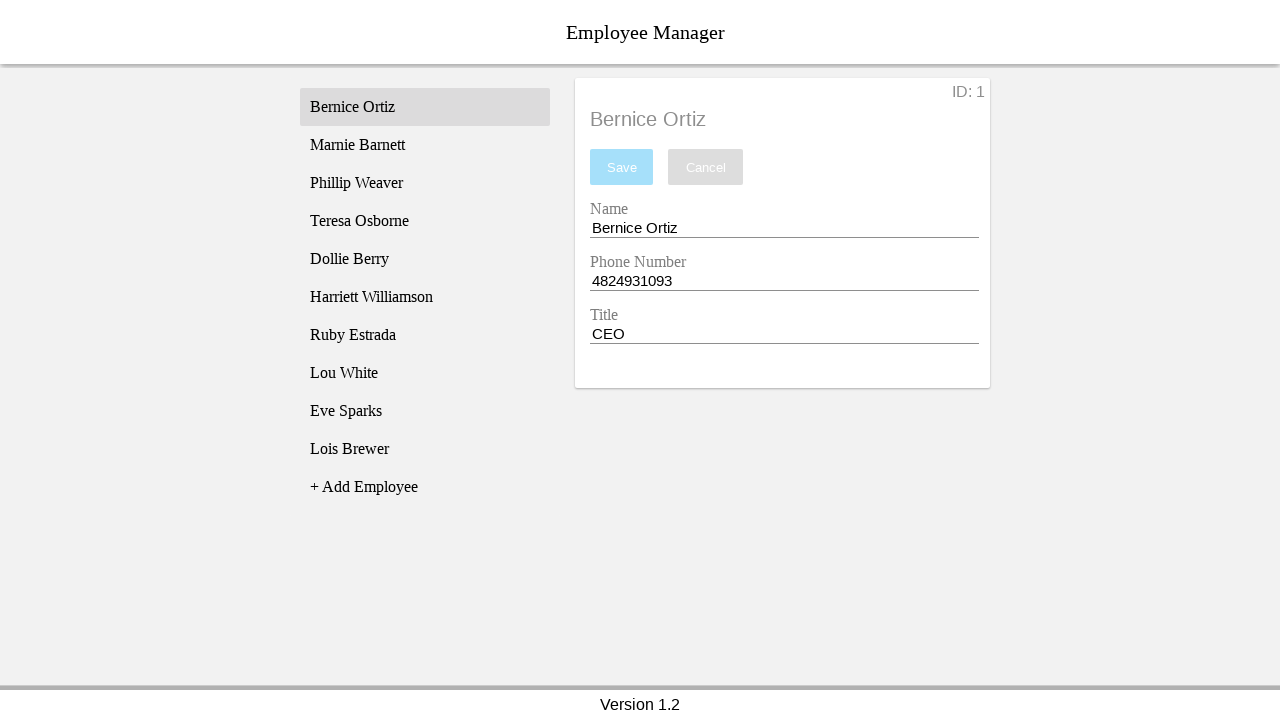

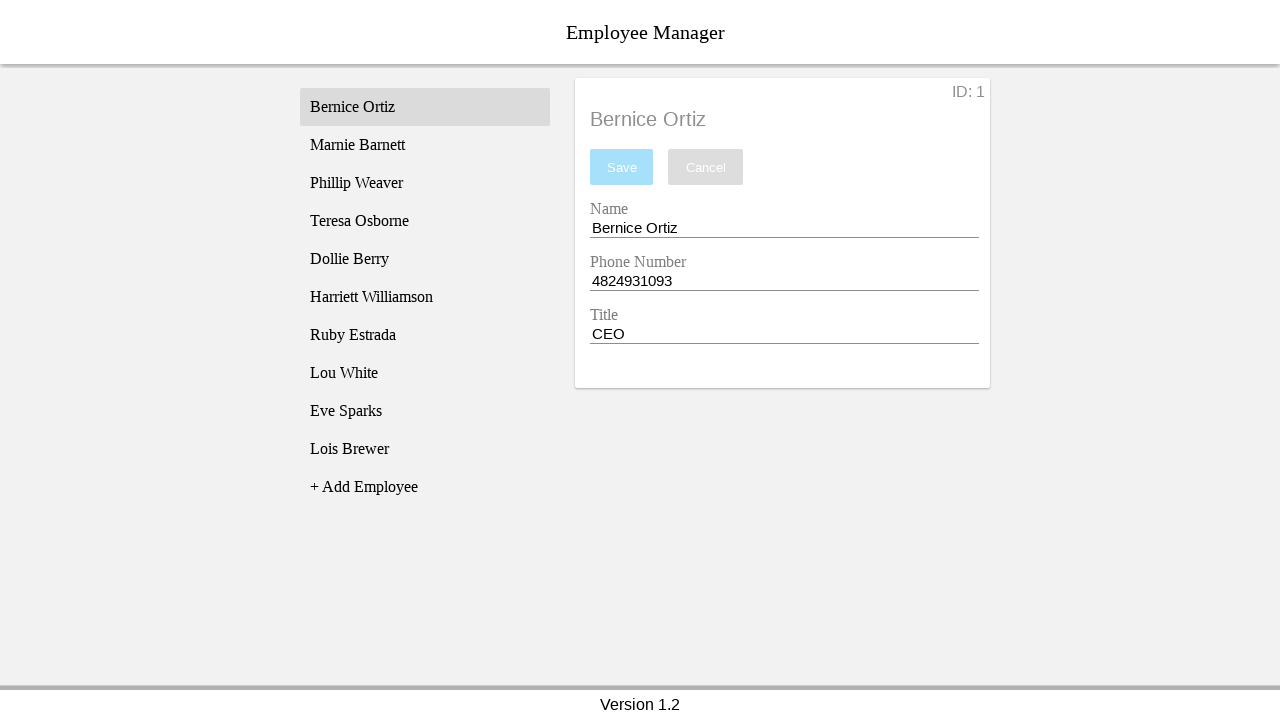